Tests hover functionality by hovering over three images and verifying that user names and "view profile" links become visible on each hover action.

Starting URL: https://practice.cydeo.com/hovers

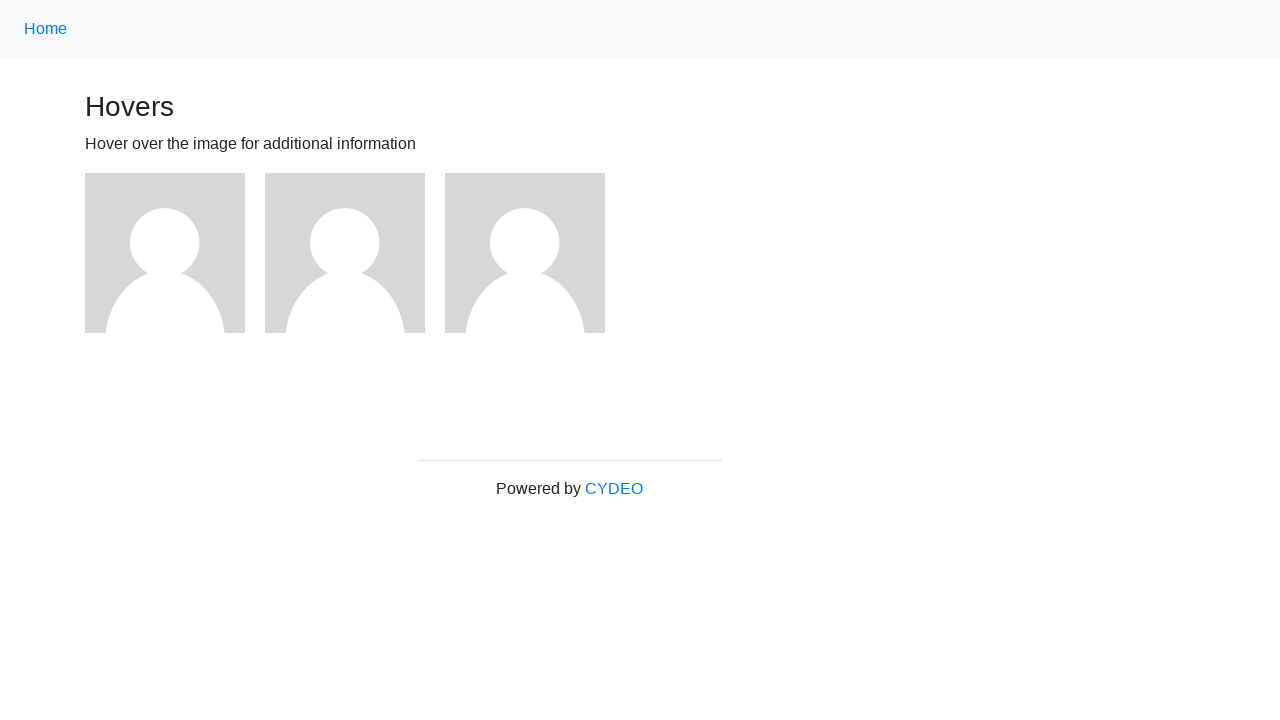

Located first image container
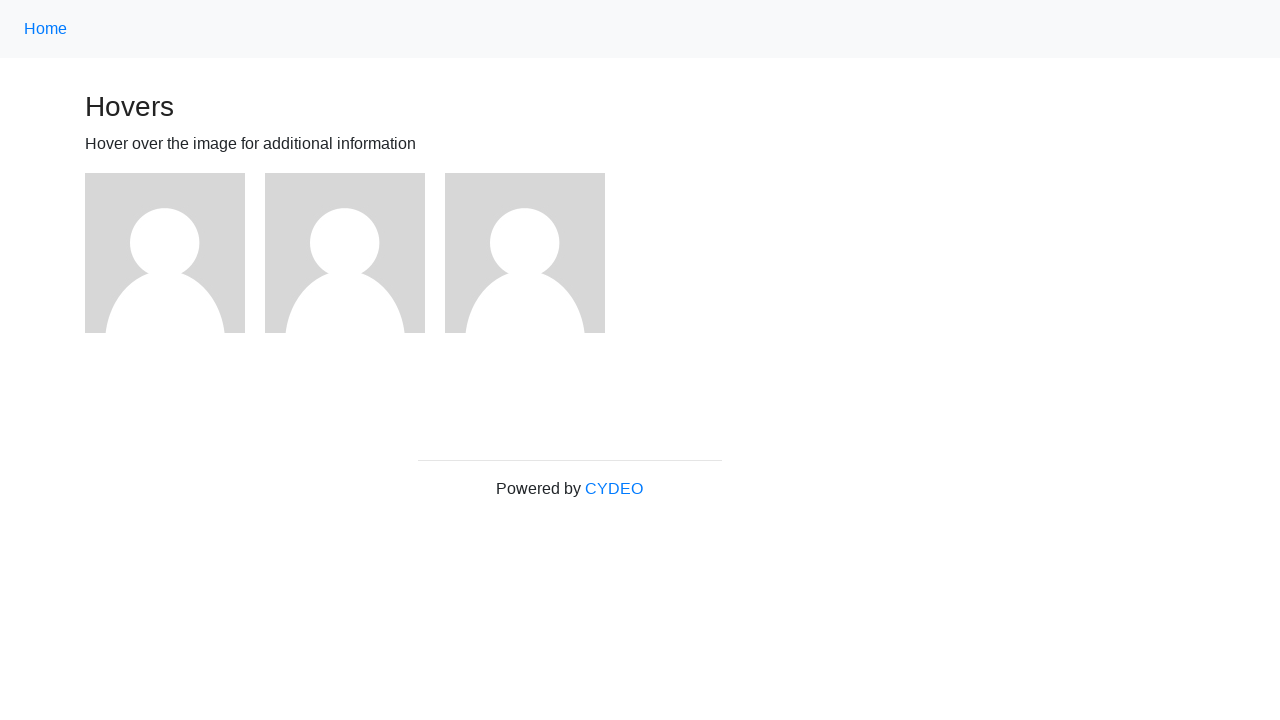

Located second image container
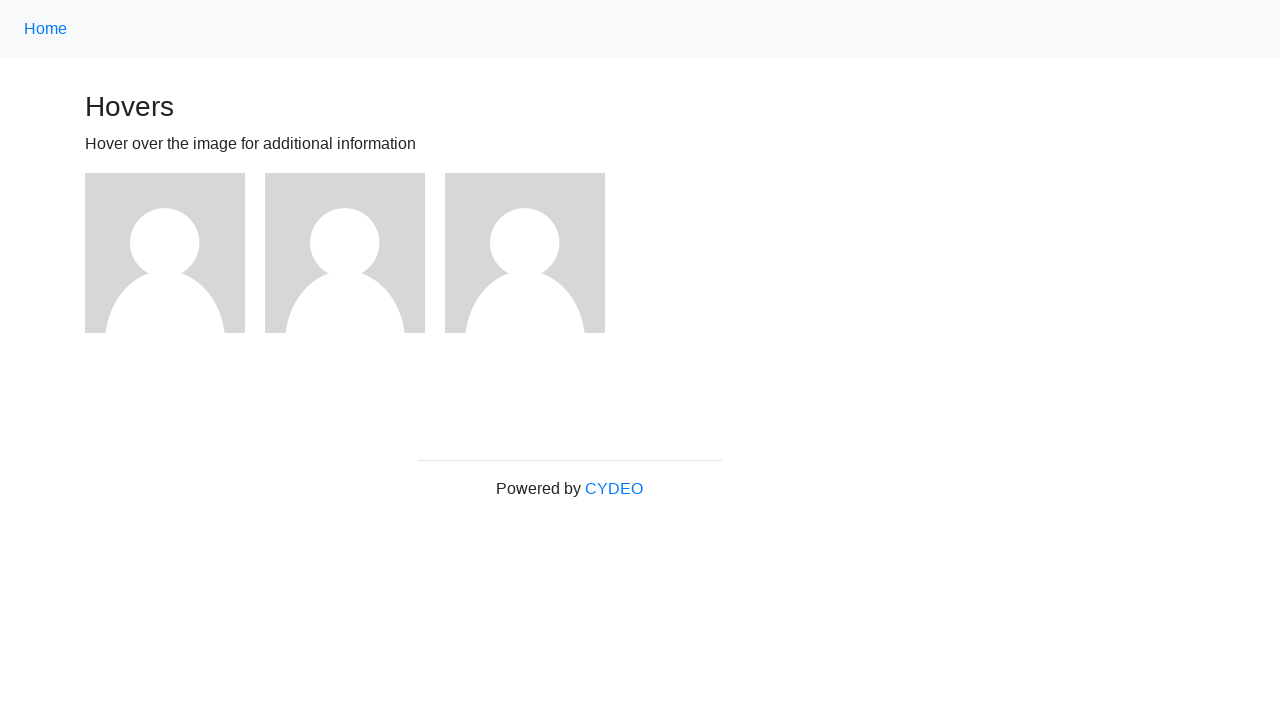

Located third image container
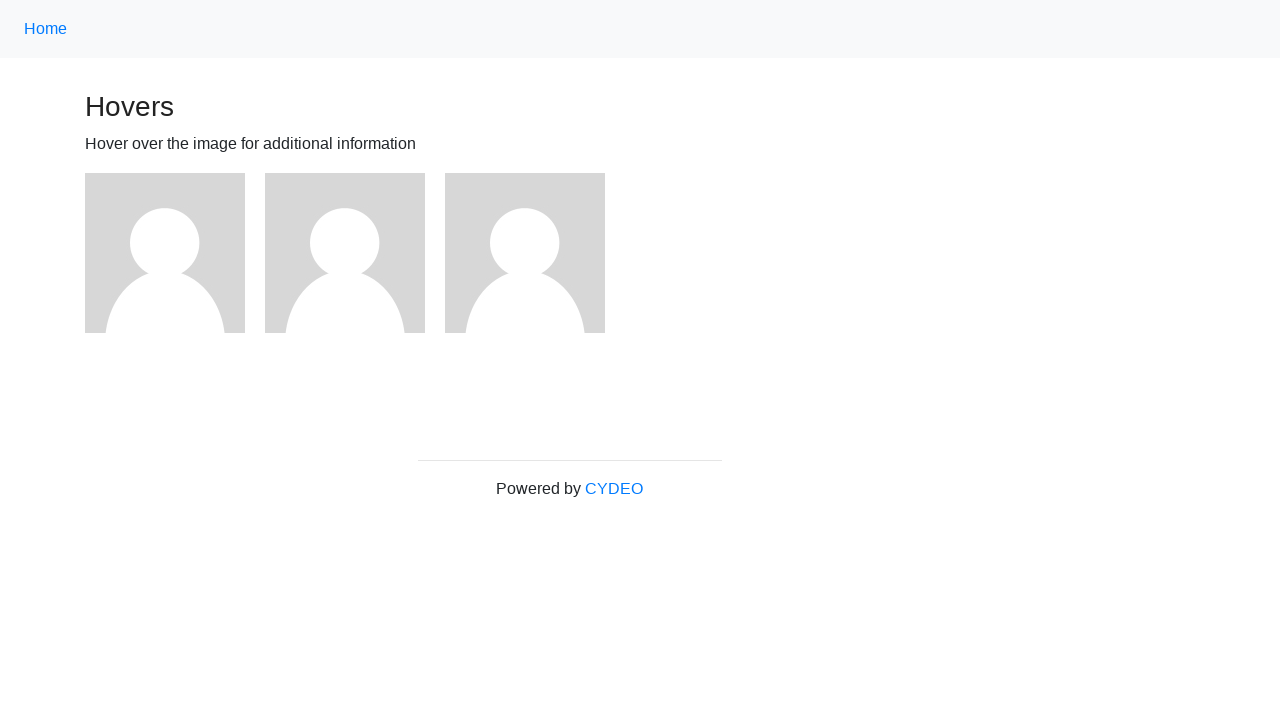

Hovered over first image at (175, 253) on xpath=//div[@id='content']/div/div[1]
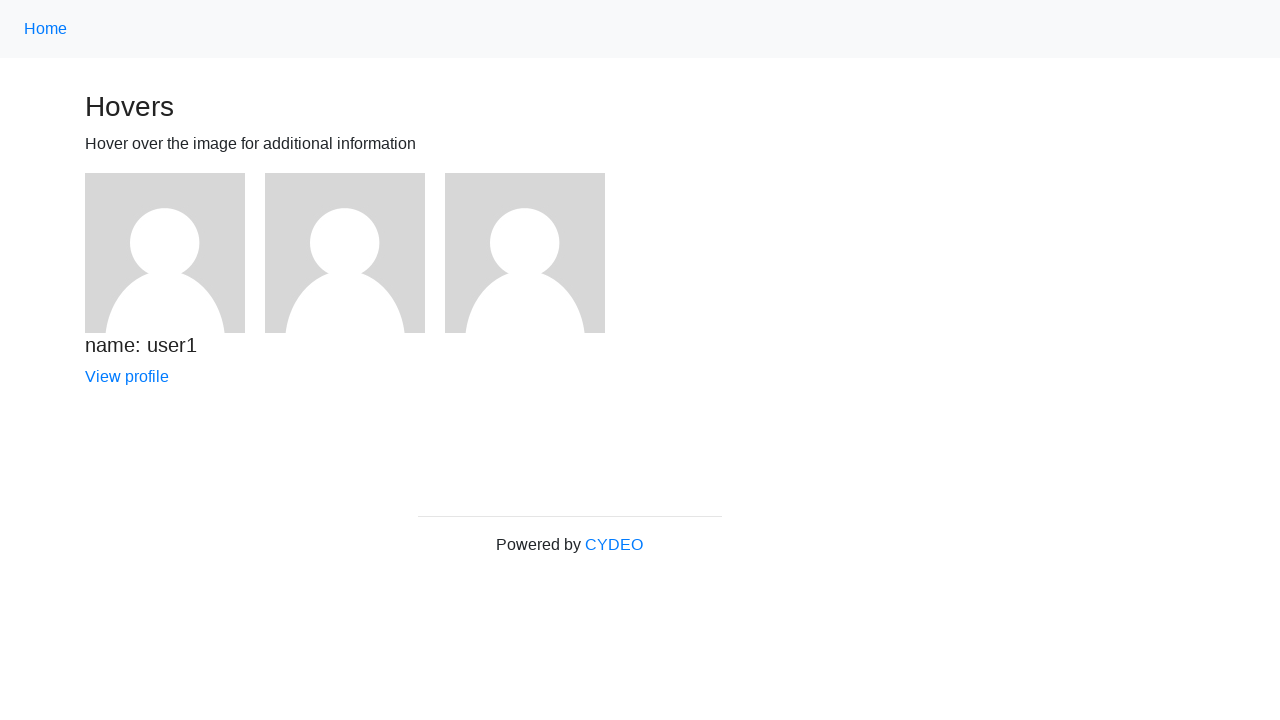

Waited for user1 name to become visible
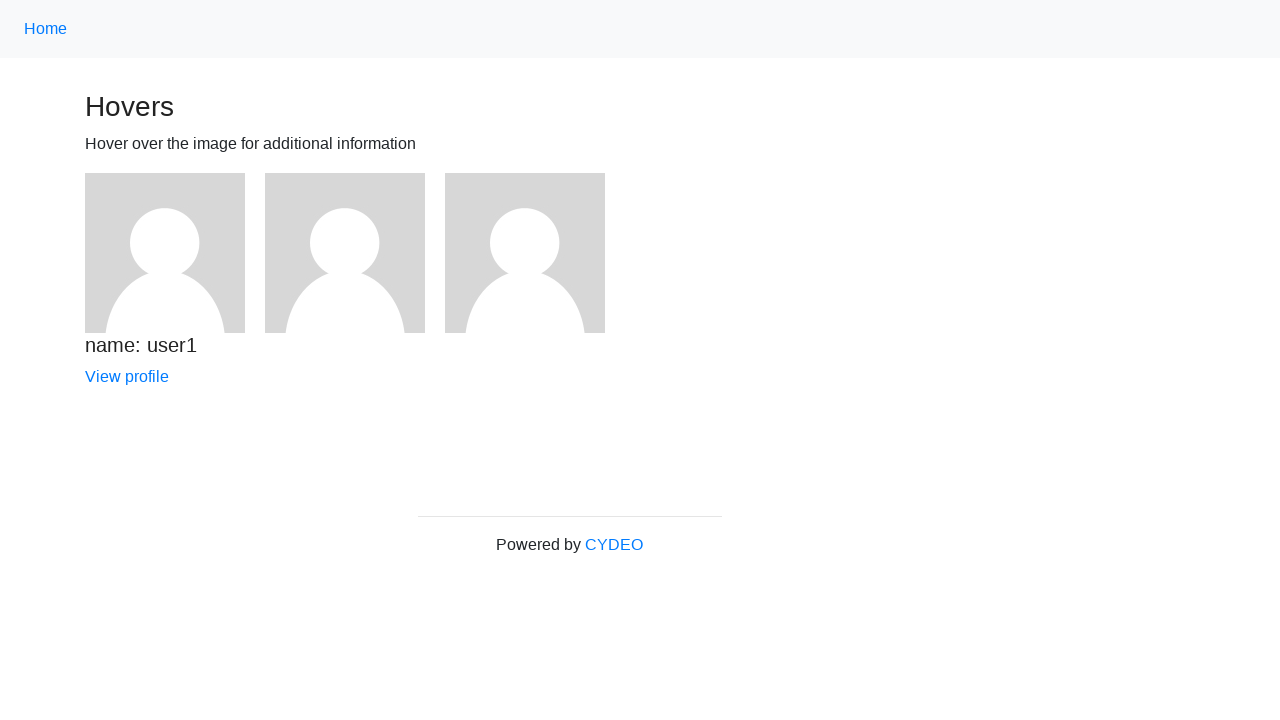

Verified user1 name is visible
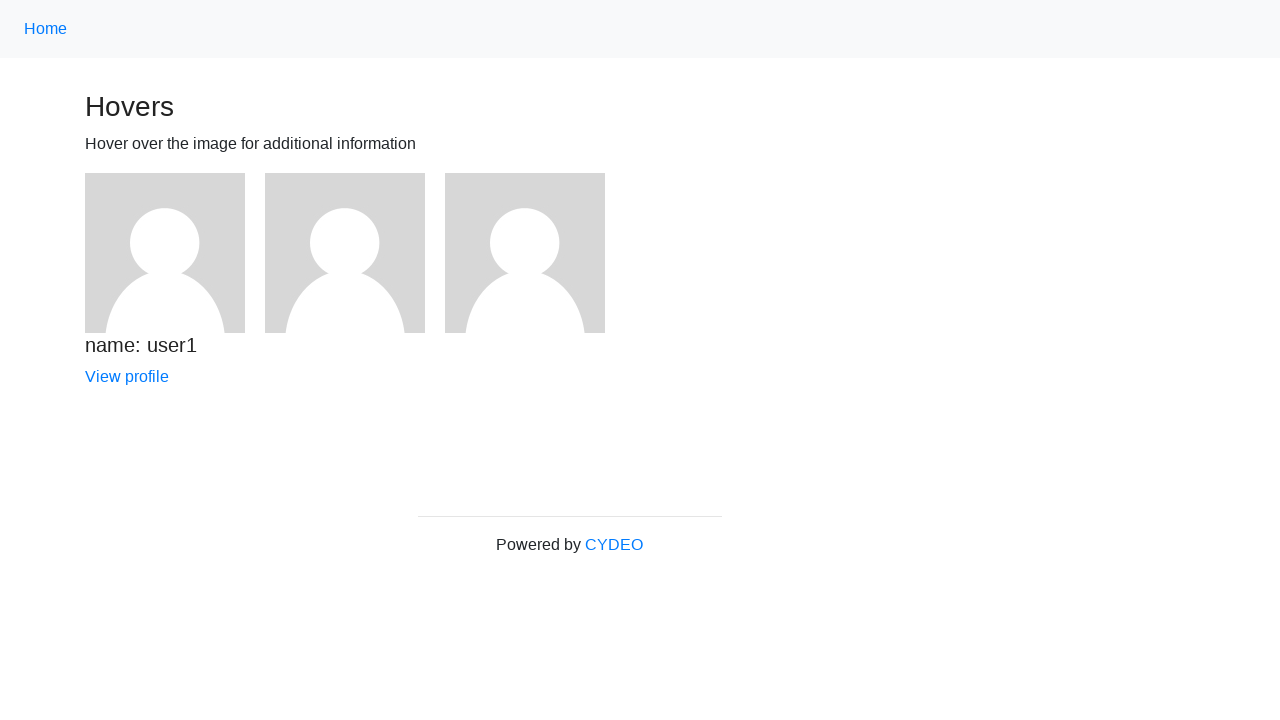

Verified user1 view profile link is visible
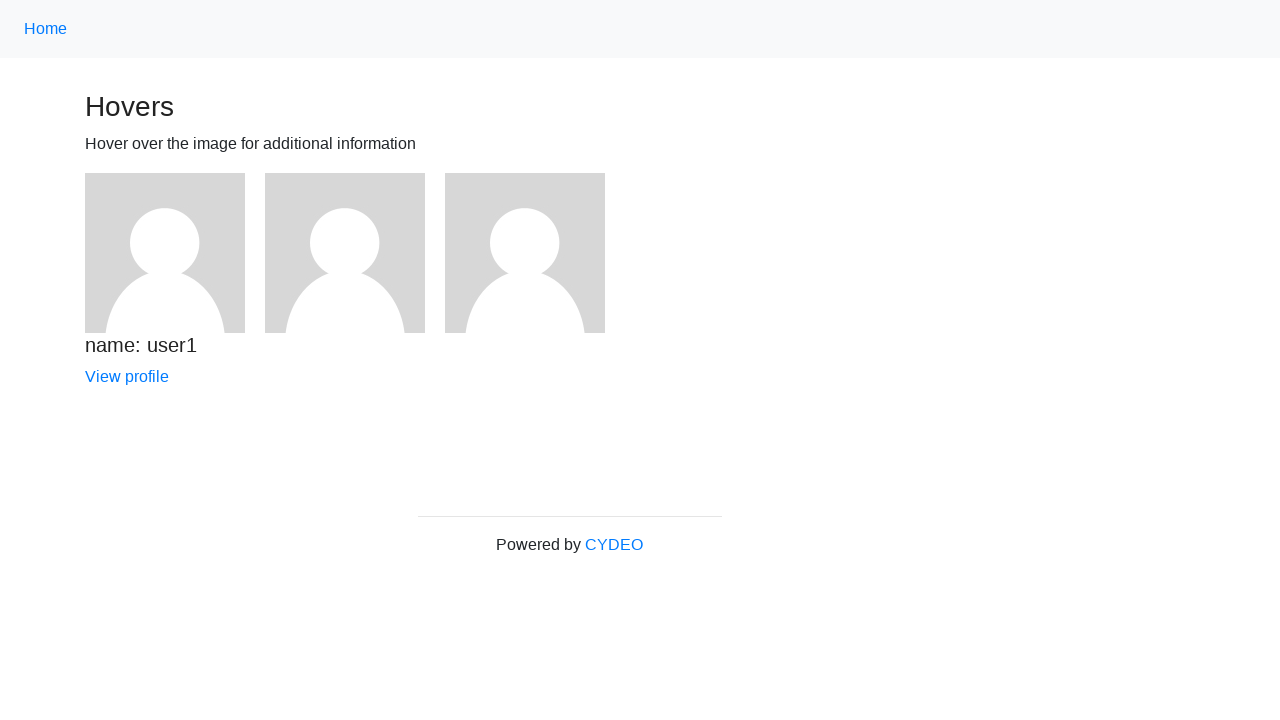

Hovered over second image at (355, 253) on xpath=//div[@id='content']/div/div[2]
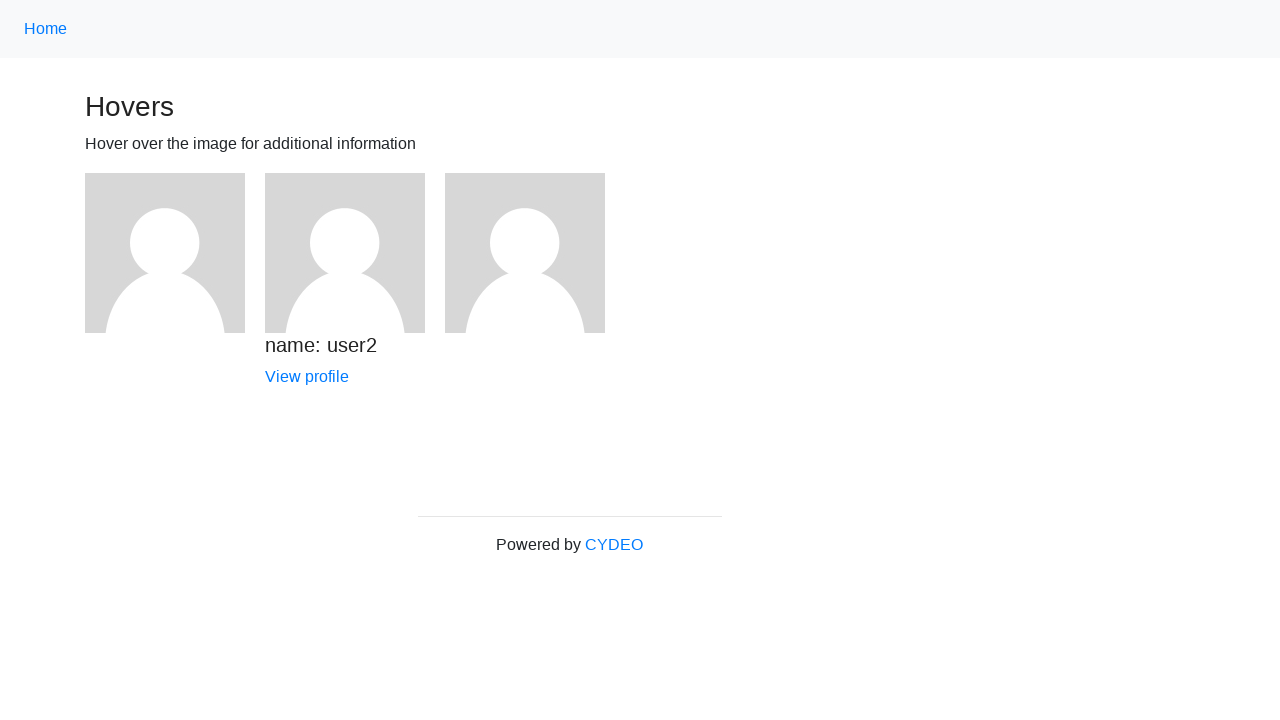

Waited for user2 name to become visible
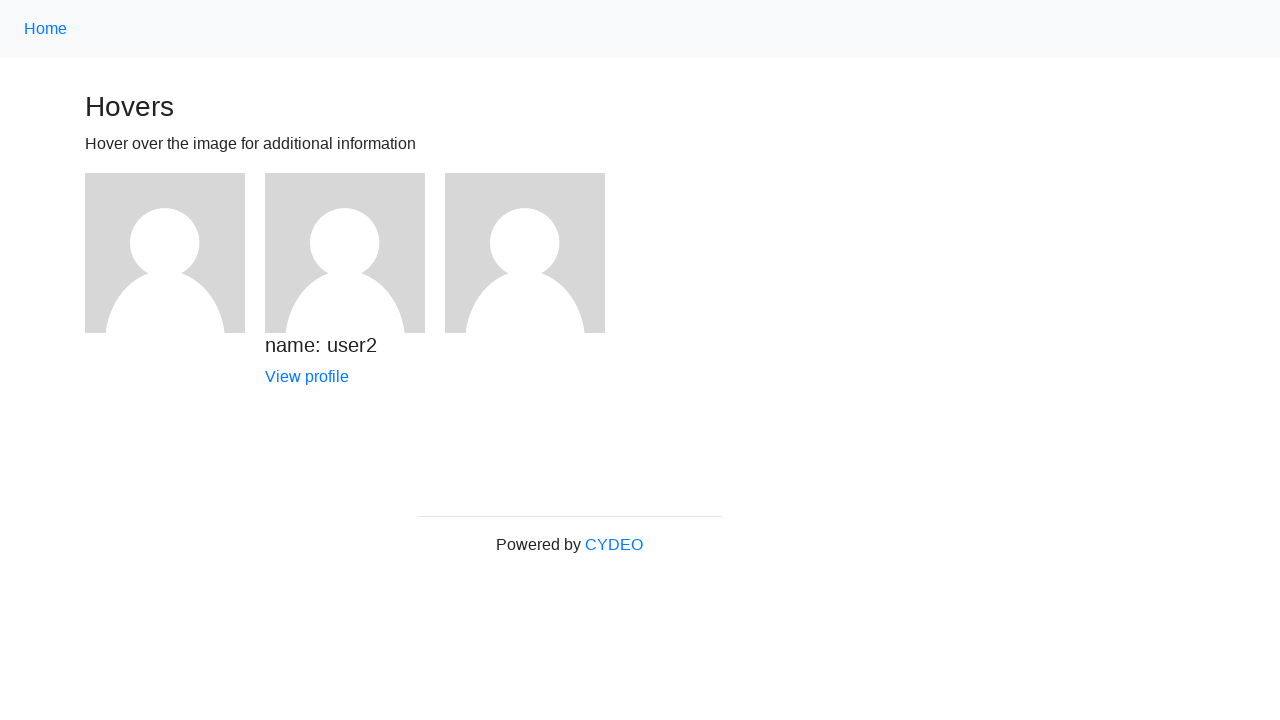

Verified user2 name is visible
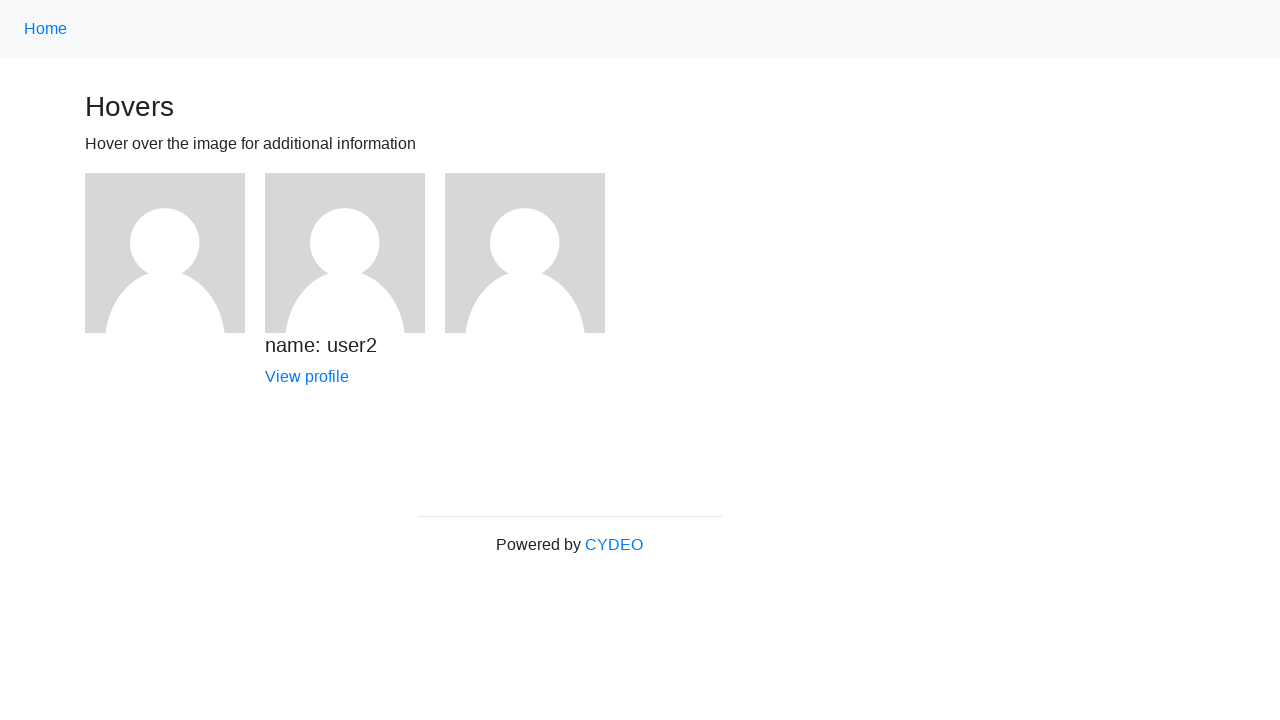

Verified user2 view profile link is visible
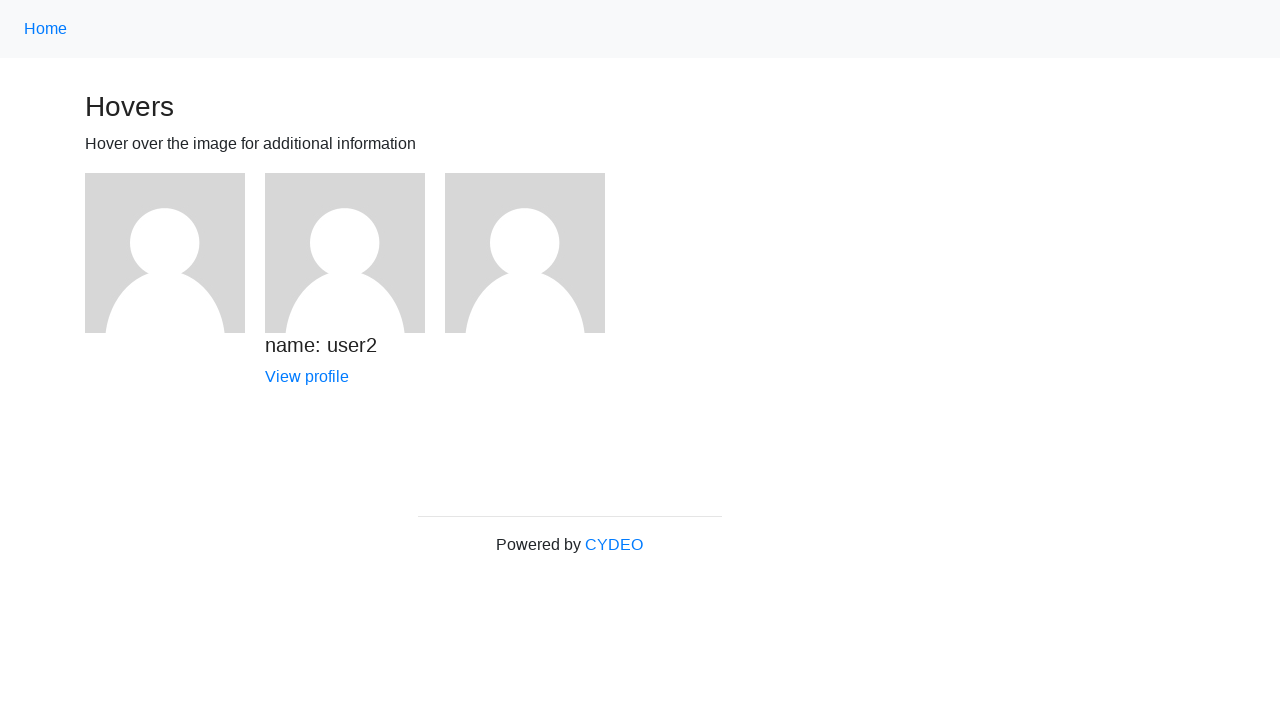

Hovered over third image at (535, 253) on xpath=//div[@id='content']/div/div[3]
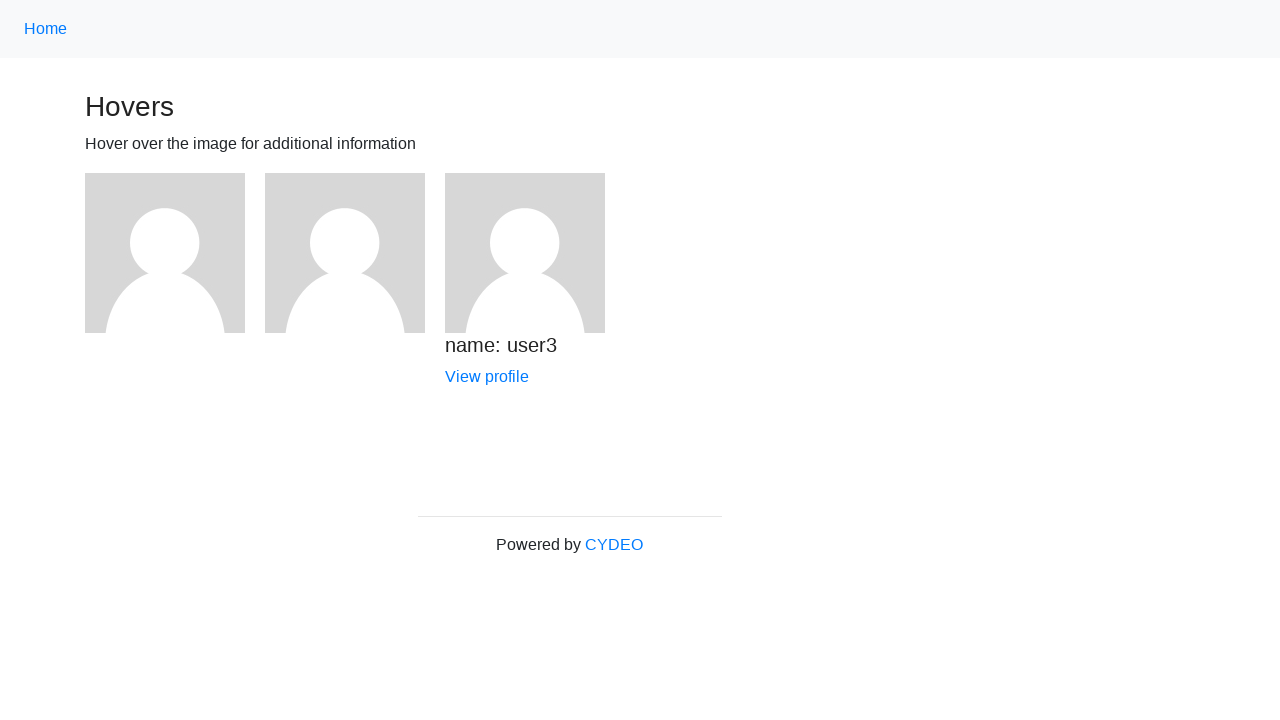

Waited for user3 name to become visible
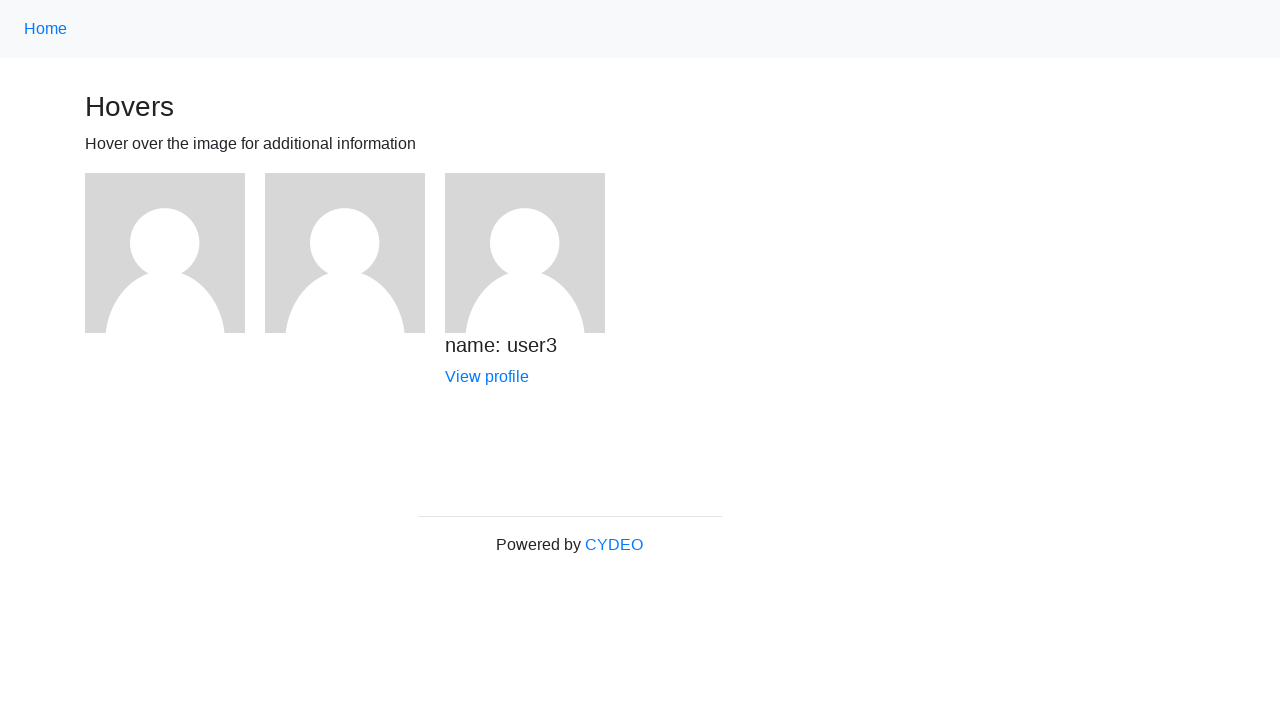

Verified user3 name is visible
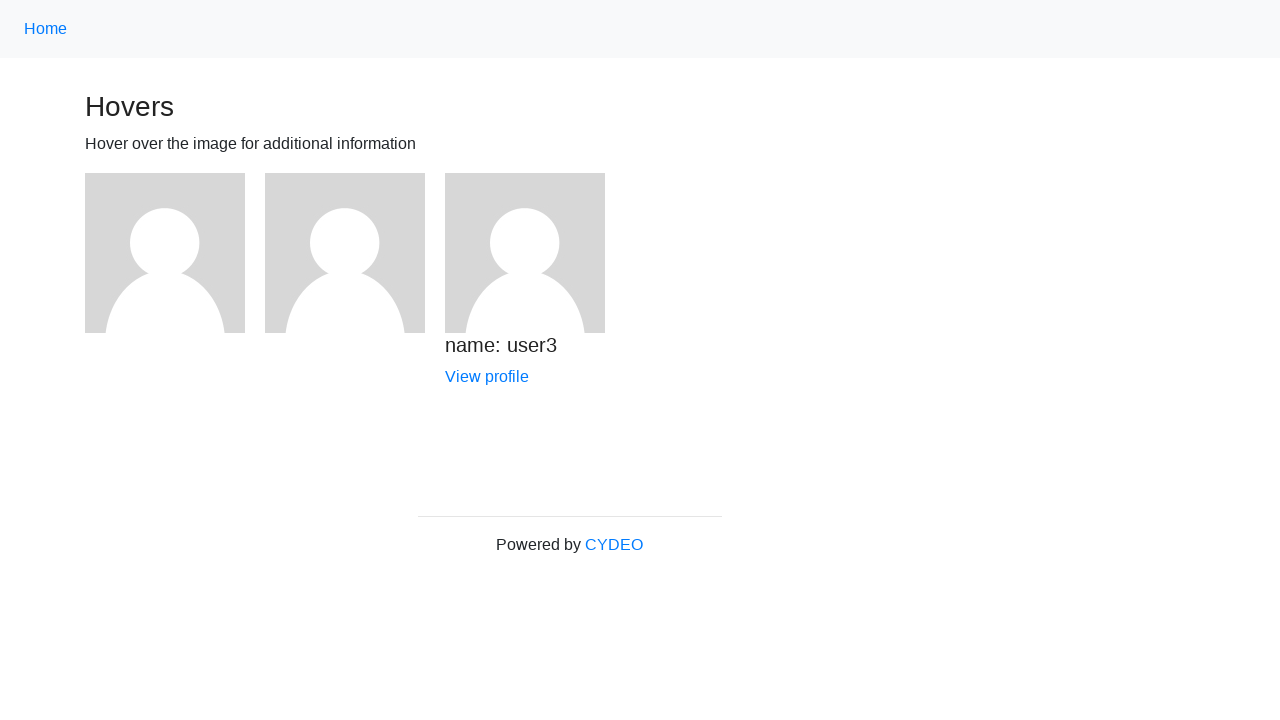

Verified user3 view profile link is visible
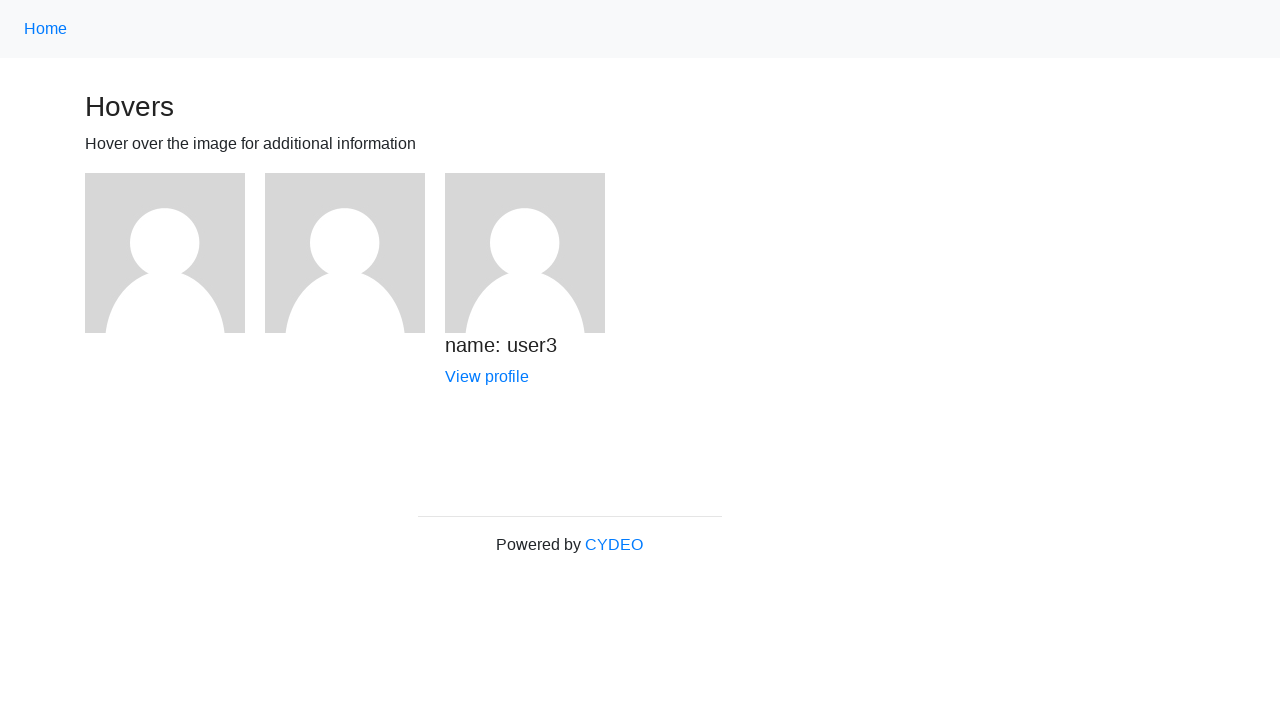

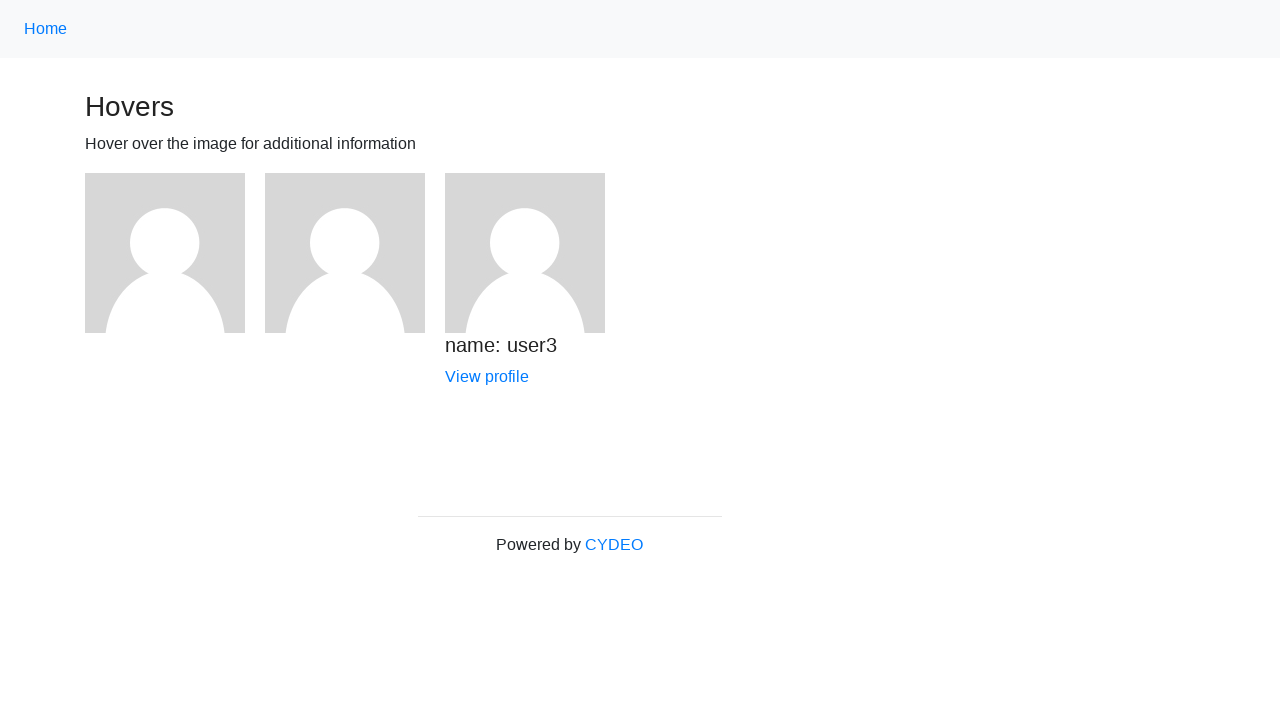